Navigates to DemoQA website and clicks on the Elements section

Starting URL: https://demoqa.com/

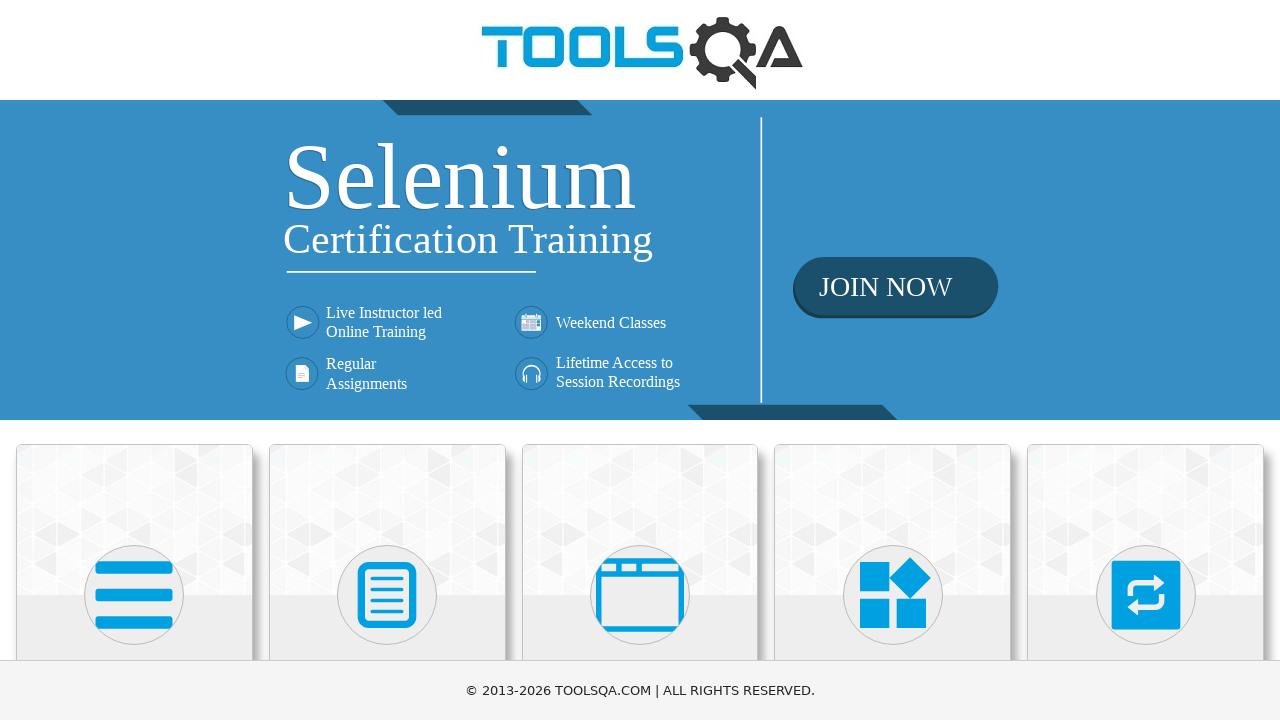

Navigated to DemoQA website
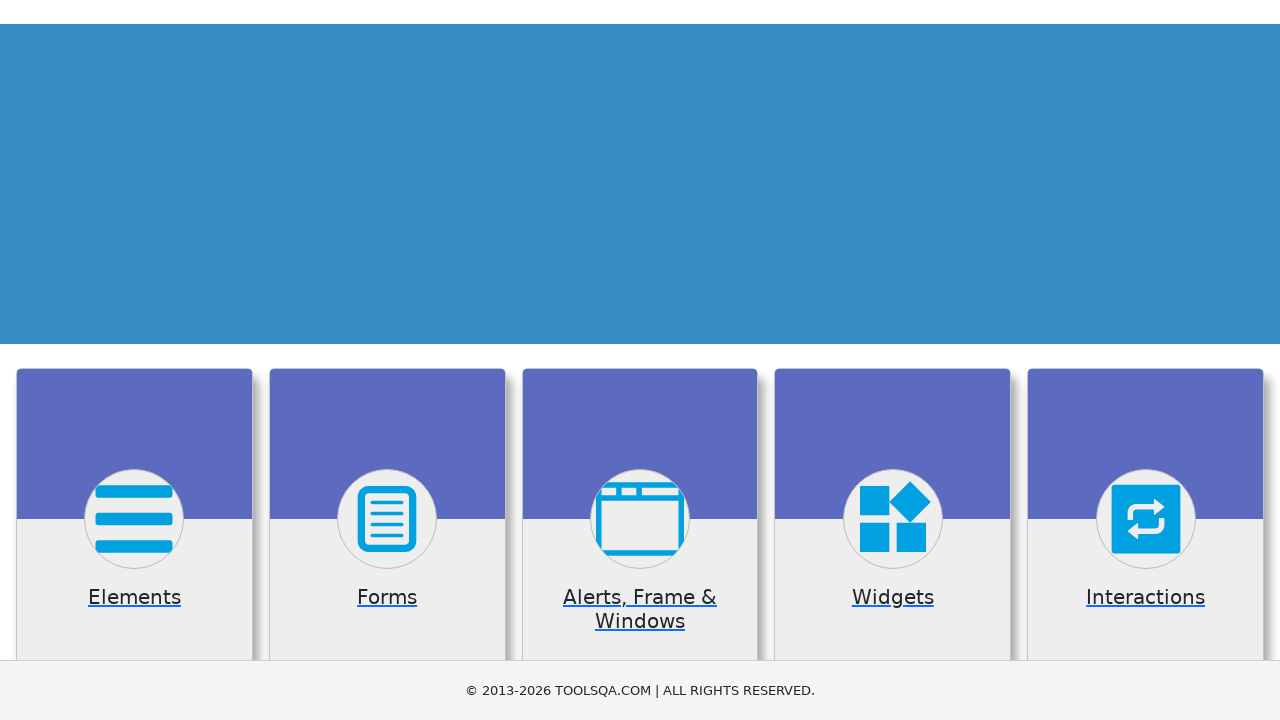

Clicked on the Elements section at (134, 360) on xpath=//h5[text()='Elements']
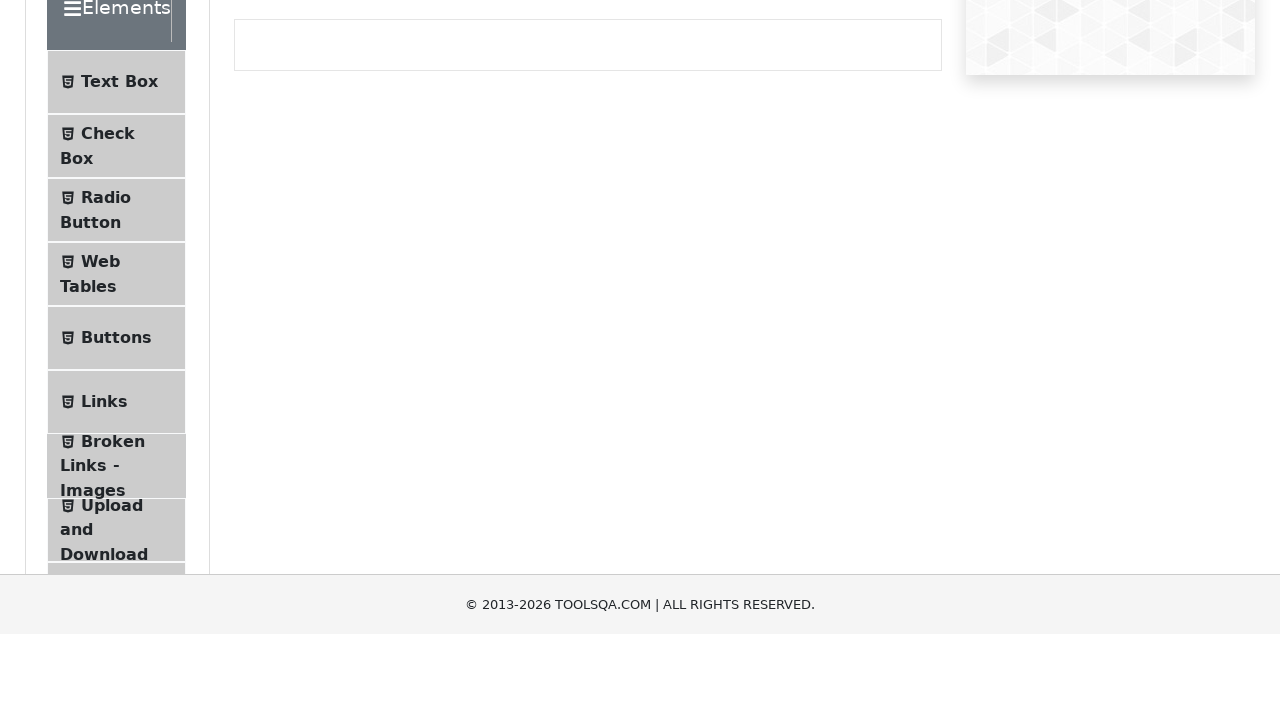

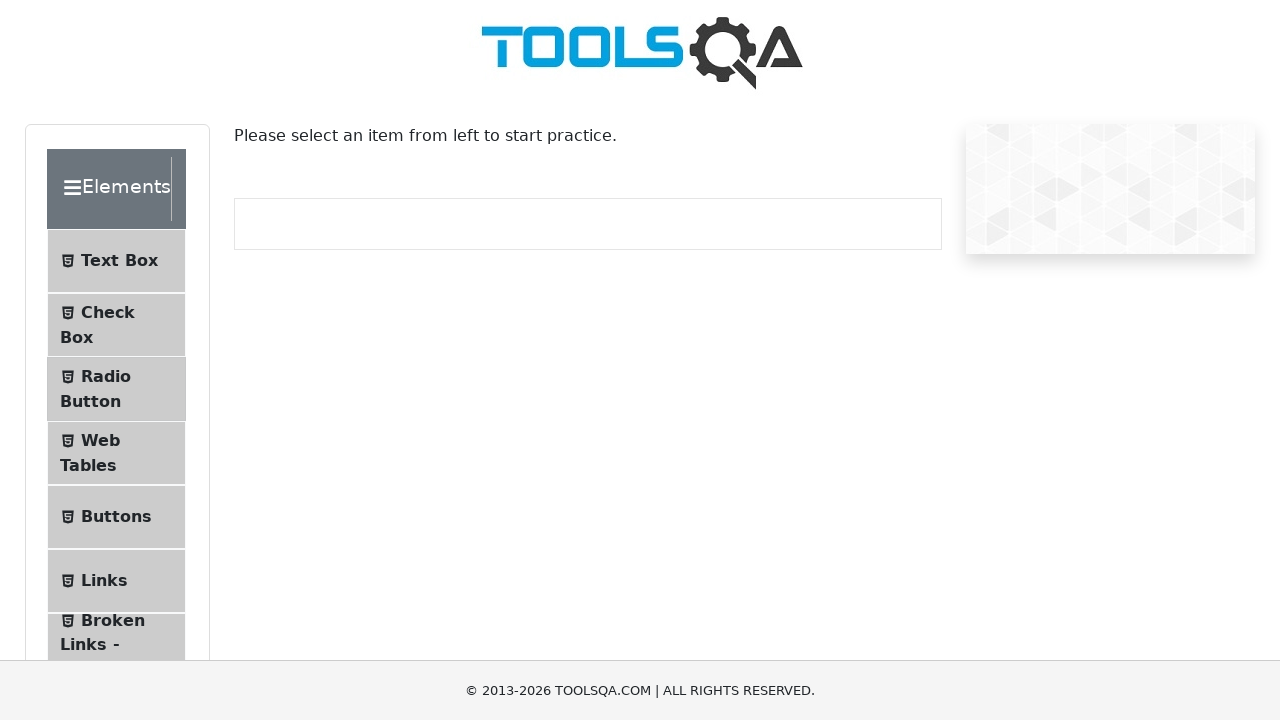